Tests country dropdown functionality by selecting options using different methods (visible text, value, and index) on a dependent dropdown demo page.

Starting URL: https://phppot.com/demo/jquery-dependent-dropdown-list-countries-and-states/

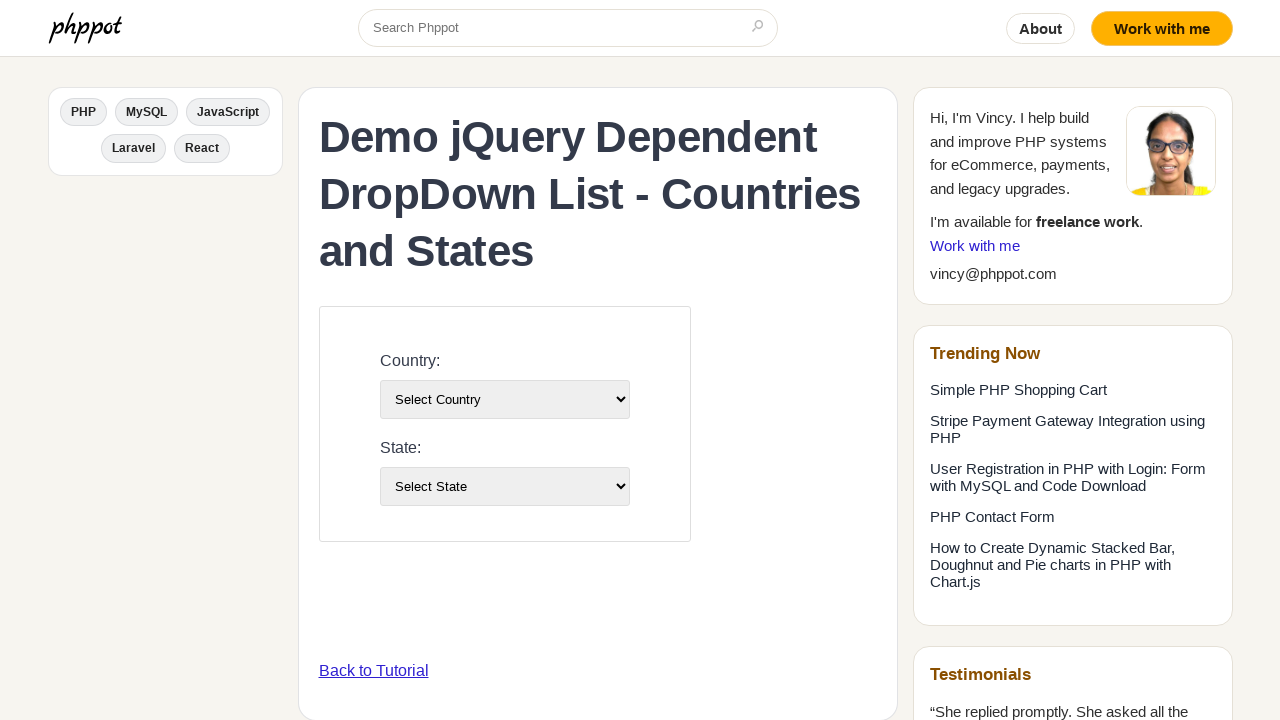

Waited for country dropdown to load
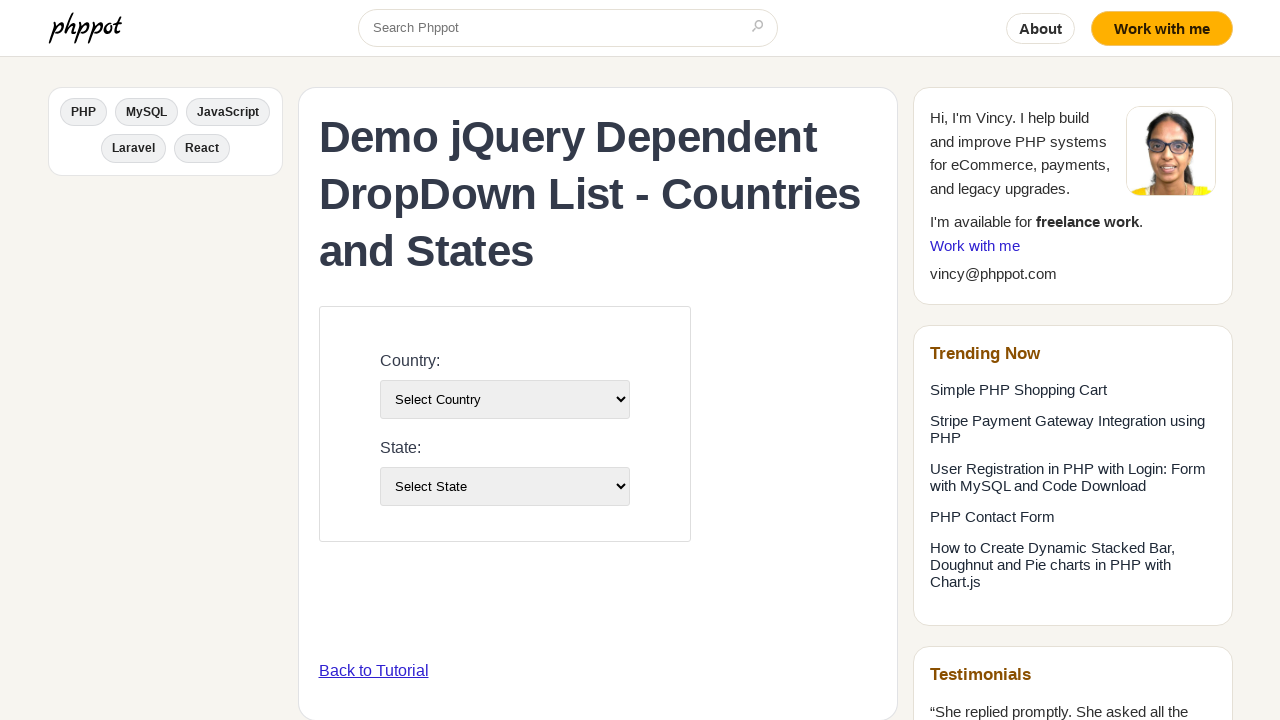

Selected 'China' from country dropdown by visible text on #country-list
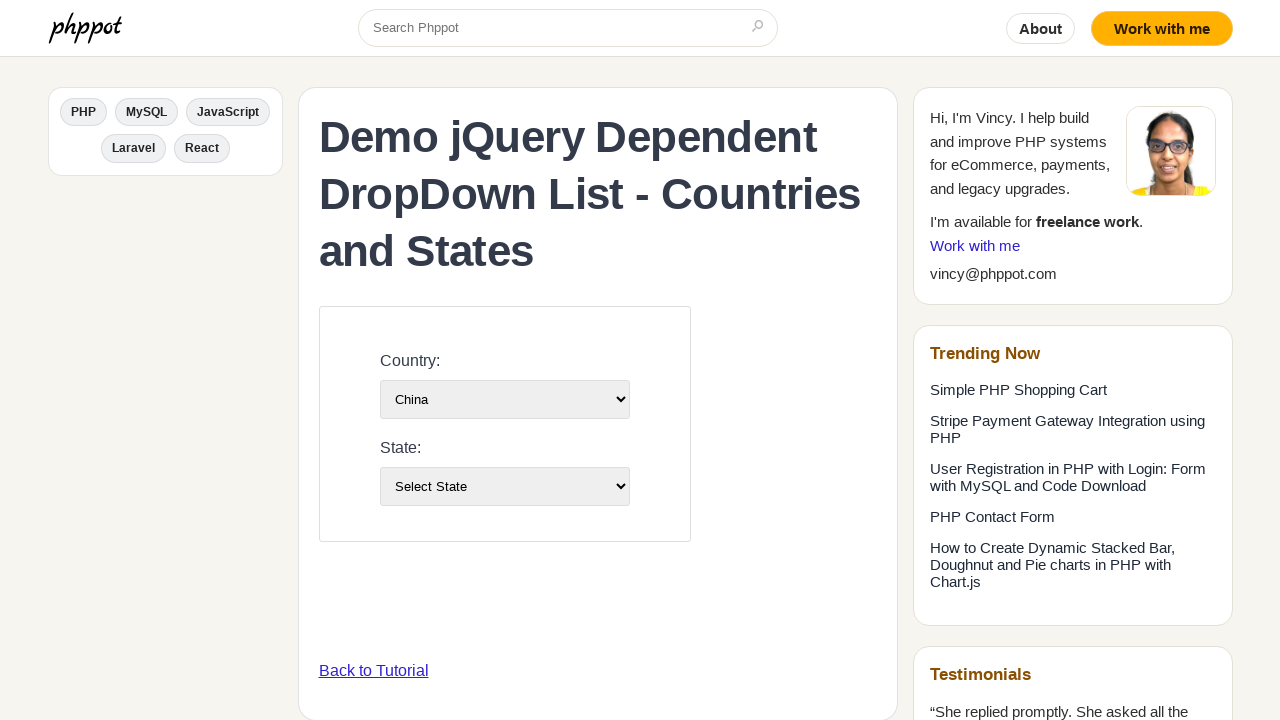

Waited 1 second for dependent dropdown updates
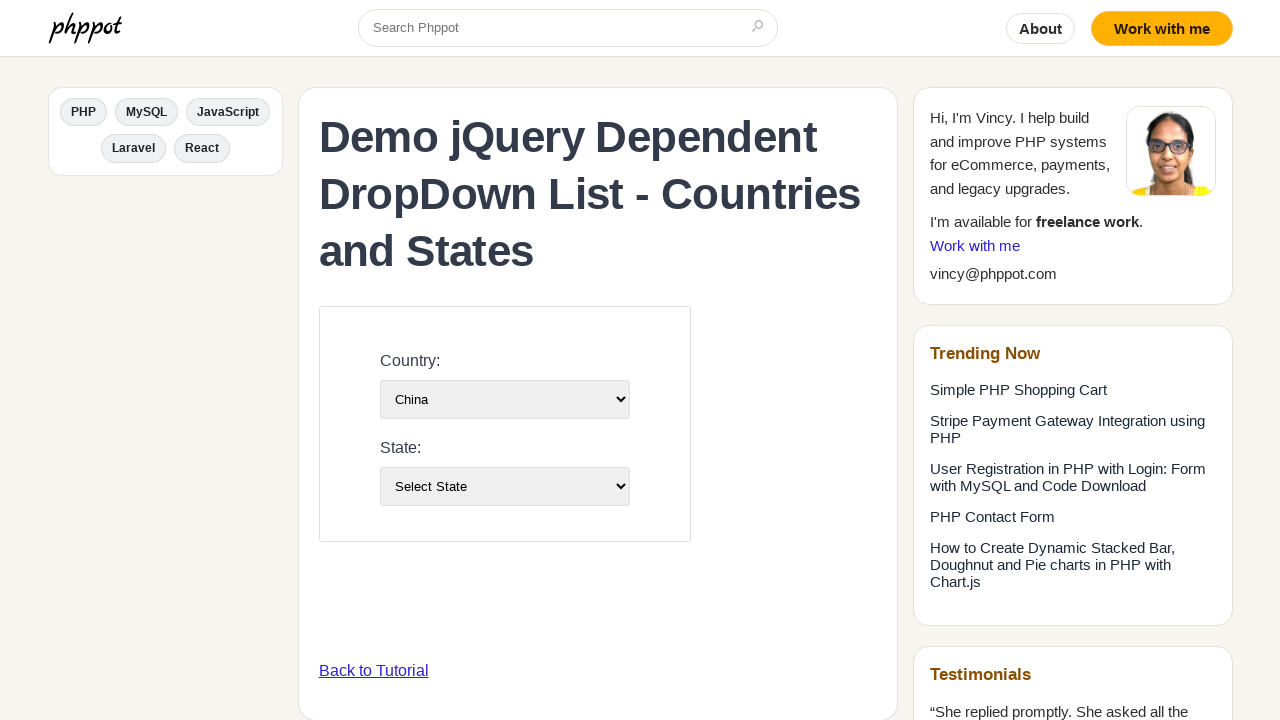

Selected USA from country dropdown by value '1' on #country-list
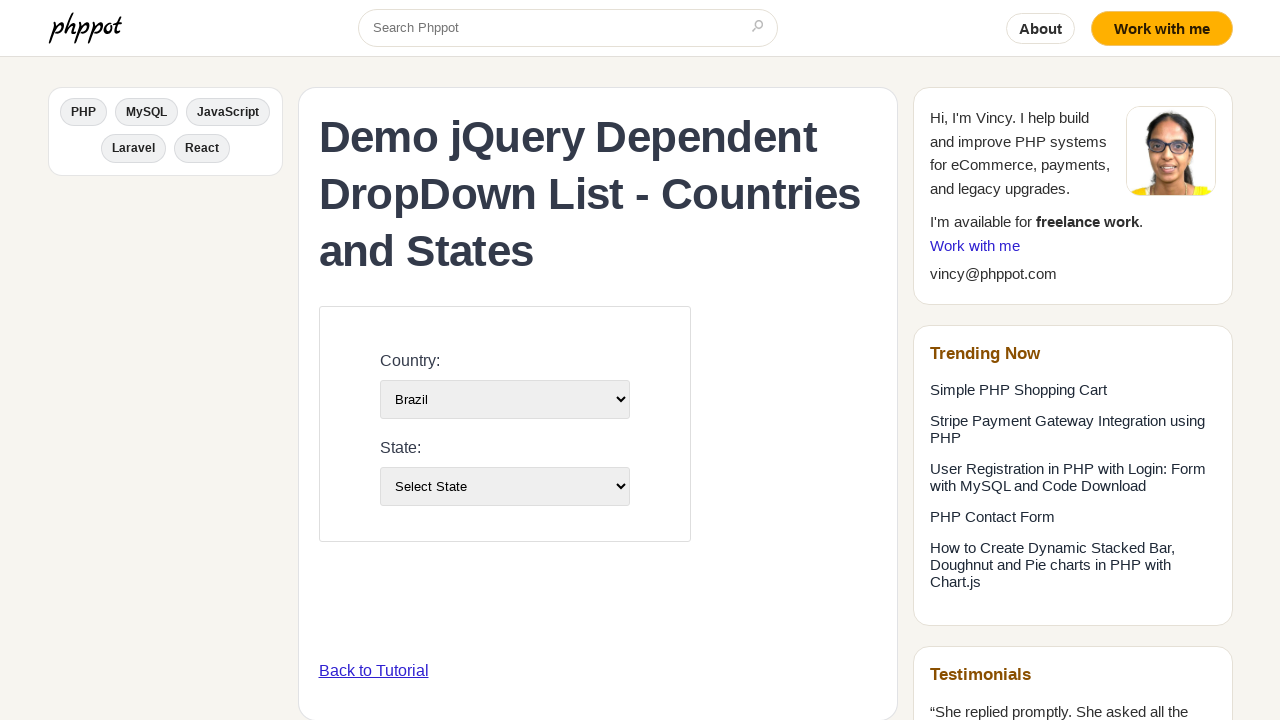

Waited 1 second for dependent dropdown updates
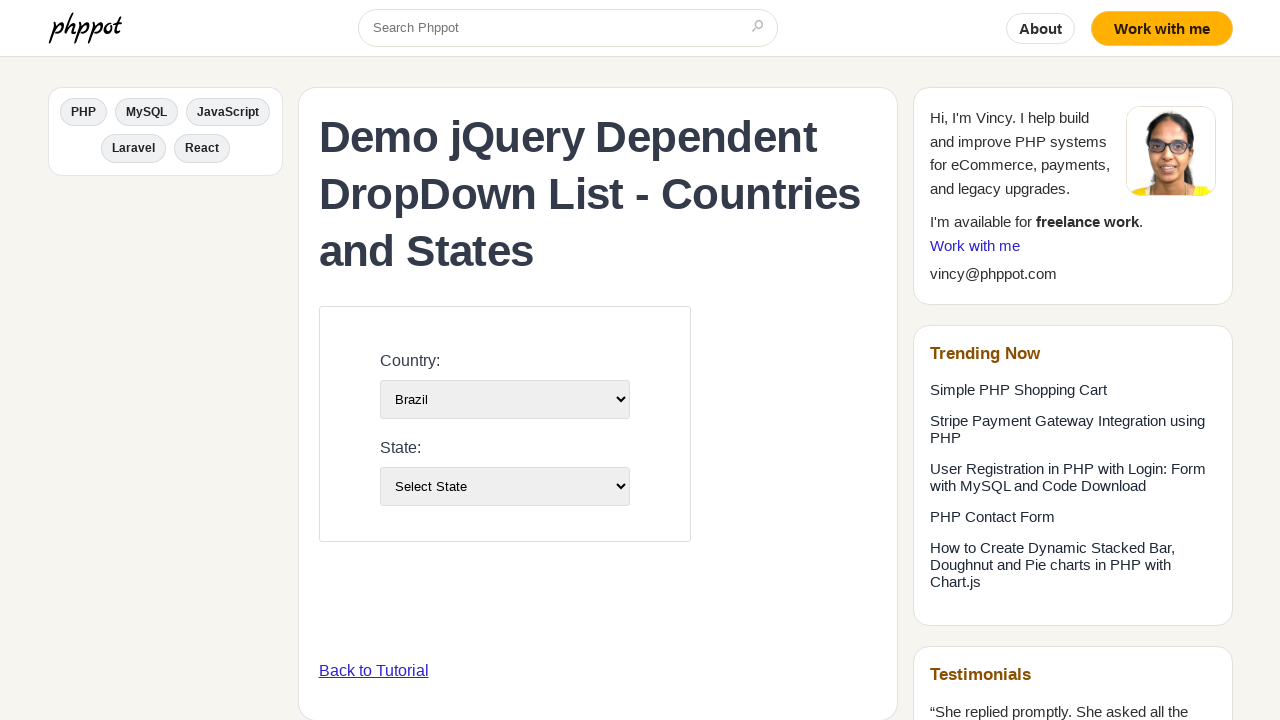

Selected country dropdown option at index 4 (5th option) on #country-list
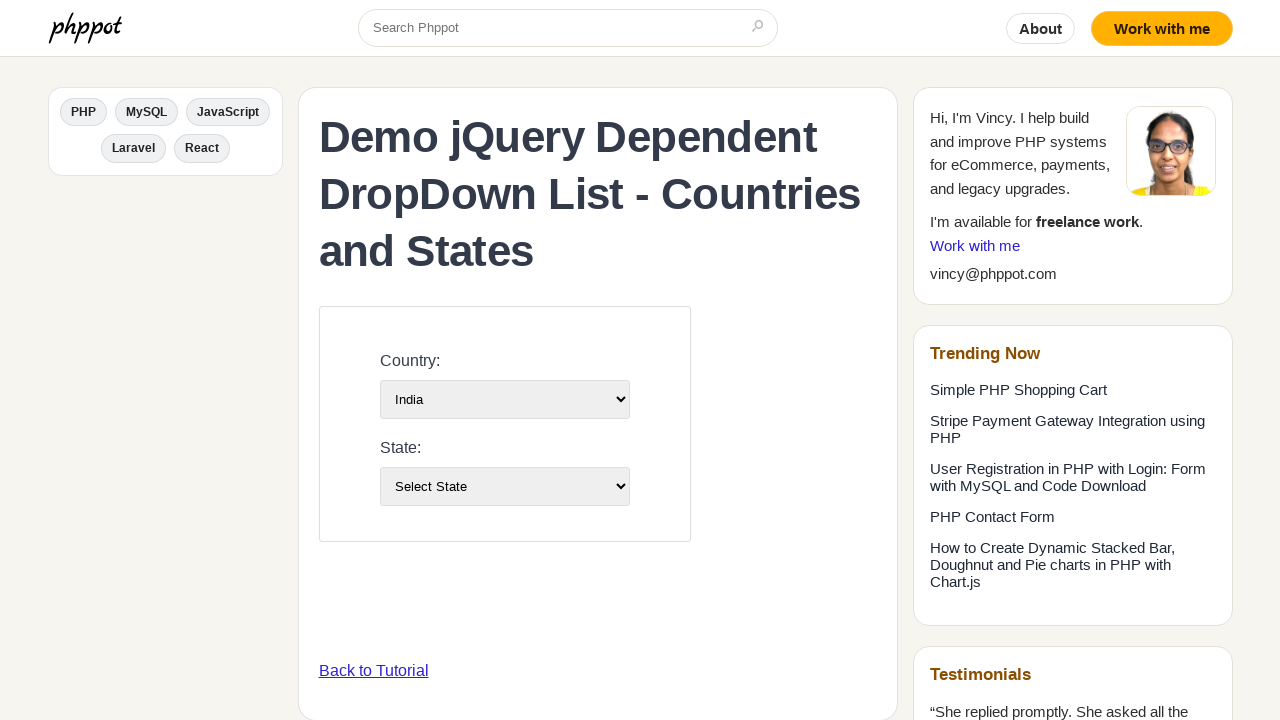

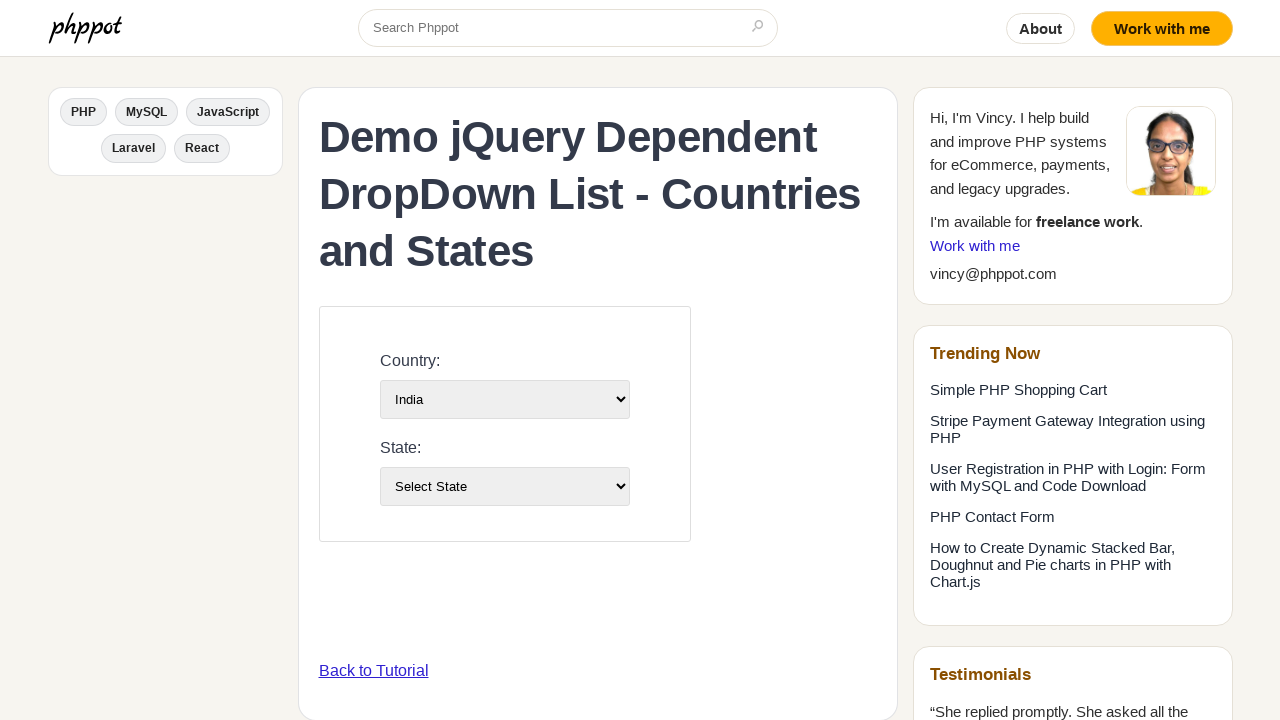